Tests iframe handling by switching to an iframe, reading text from an element inside it, and verifying the content is correct.

Starting URL: https://demoqa.com/frames

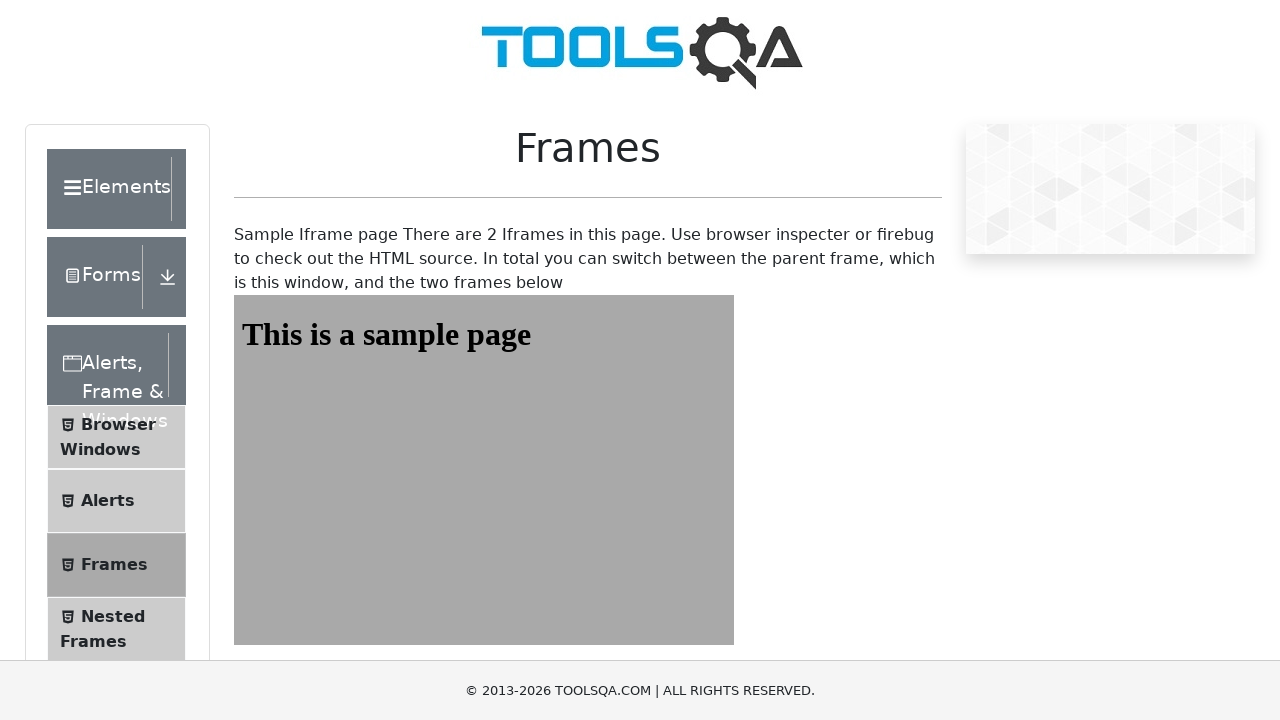

Navigated to https://demoqa.com/frames
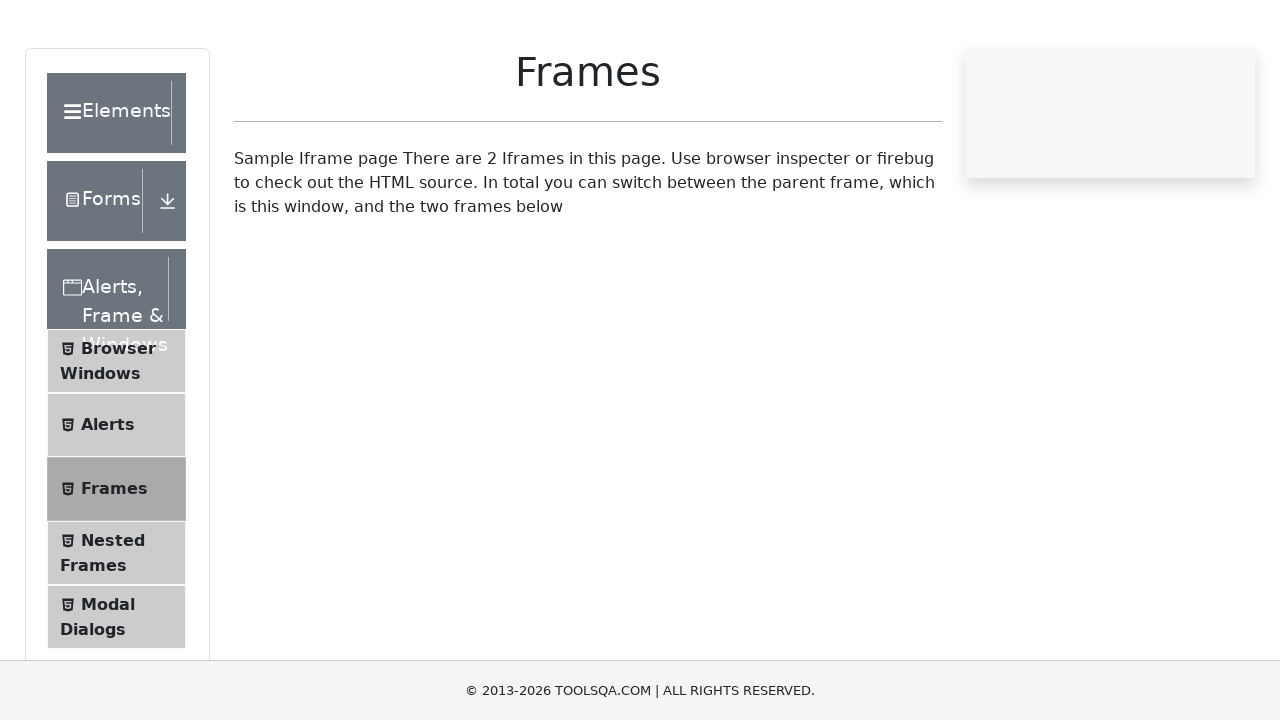

Located iframe with id 'frame1'
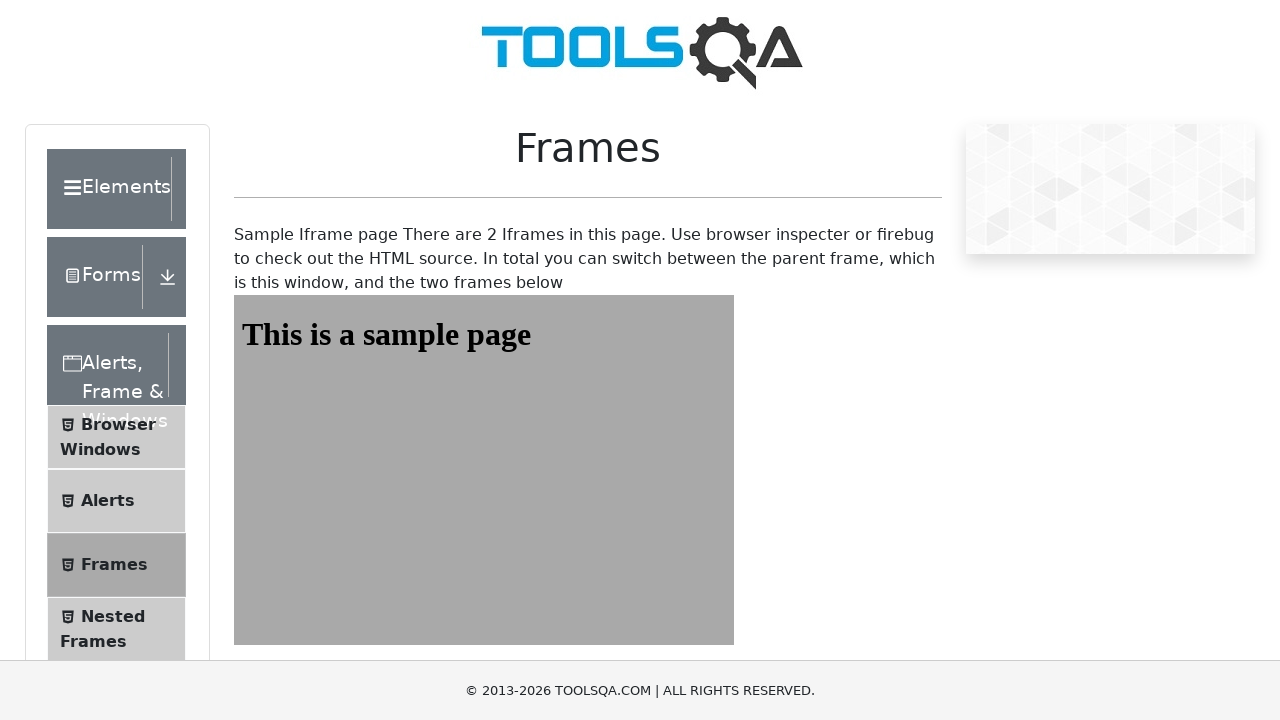

Located heading element with id 'sampleHeading' inside iframe
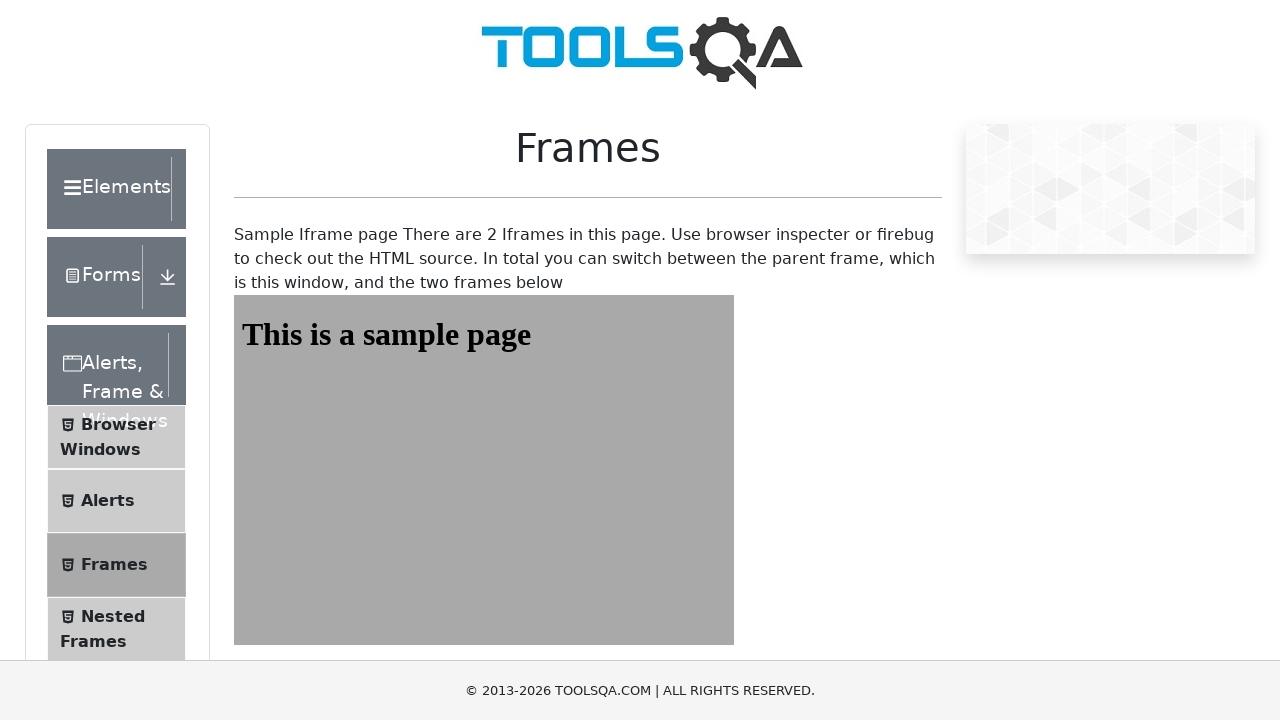

Heading element became visible
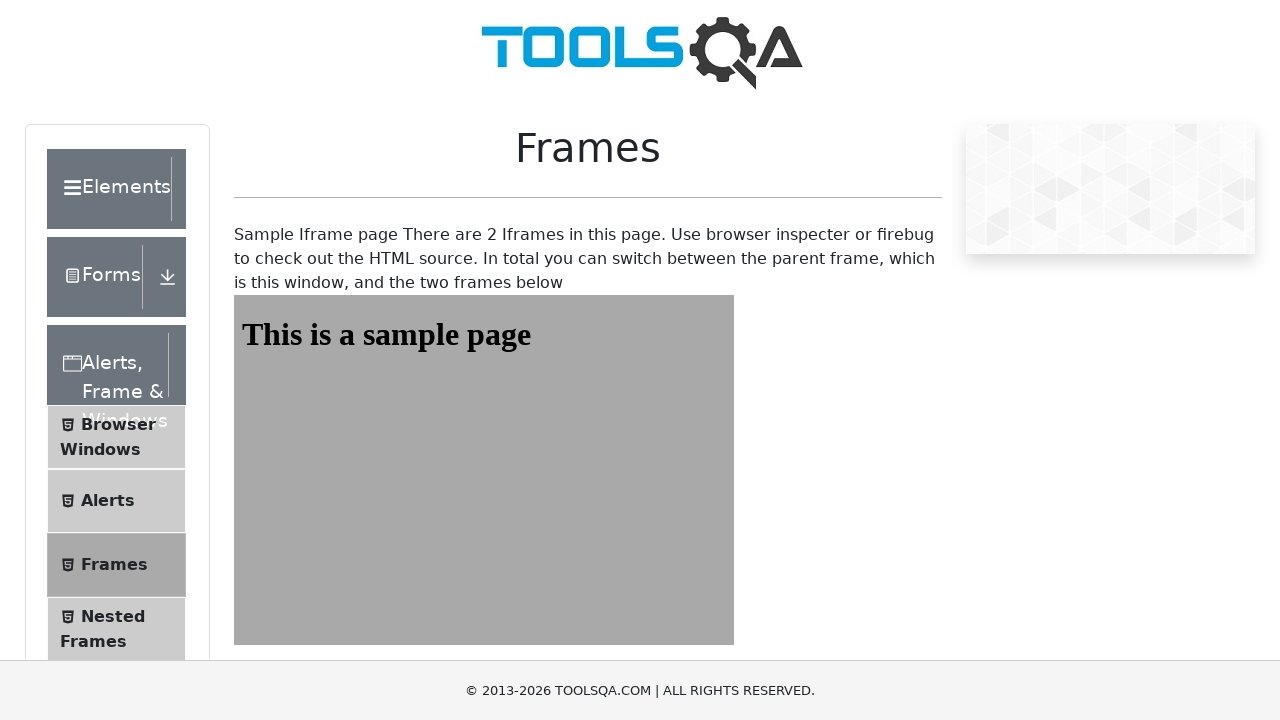

Retrieved heading text: 'This is a sample page'
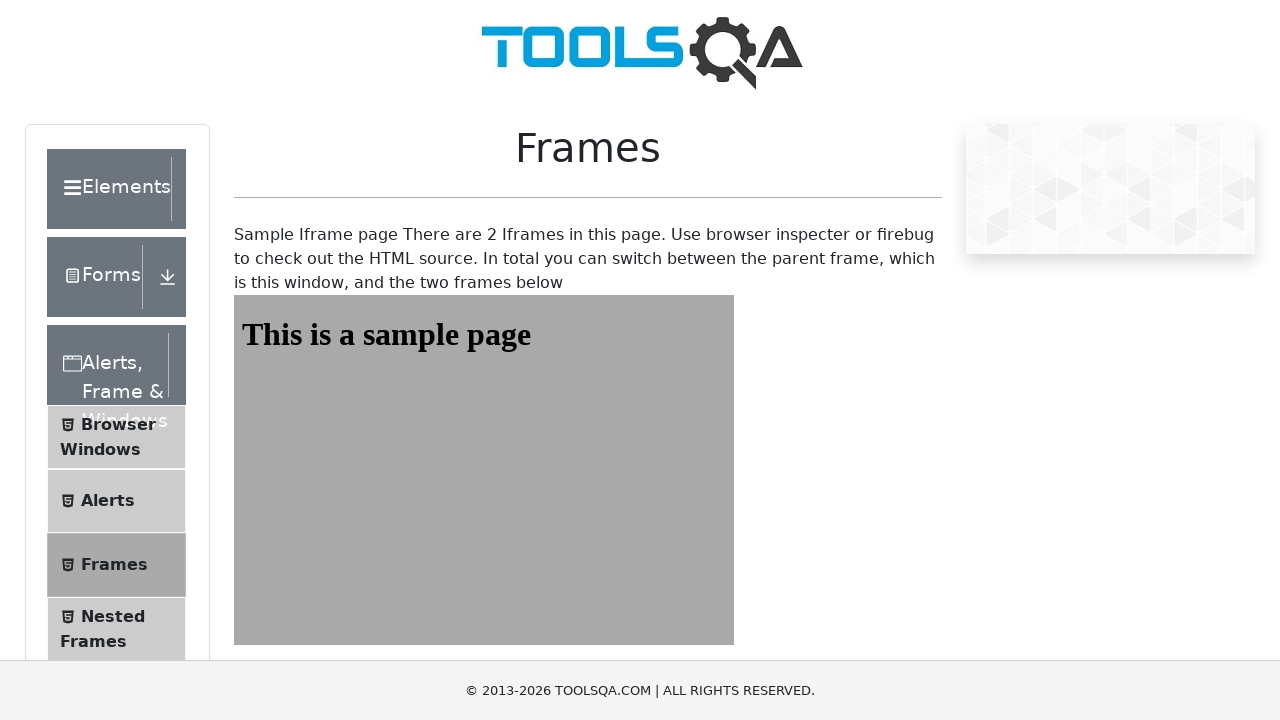

Verified heading text matches expected value 'This is a sample page'
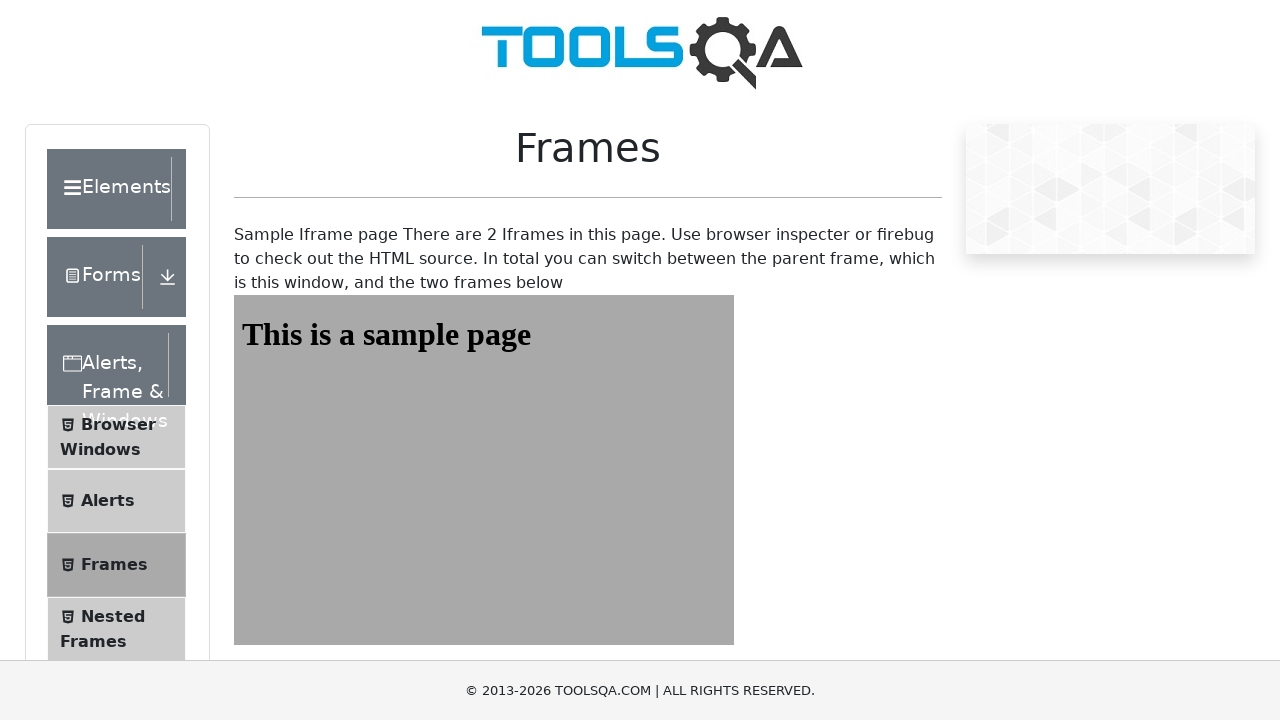

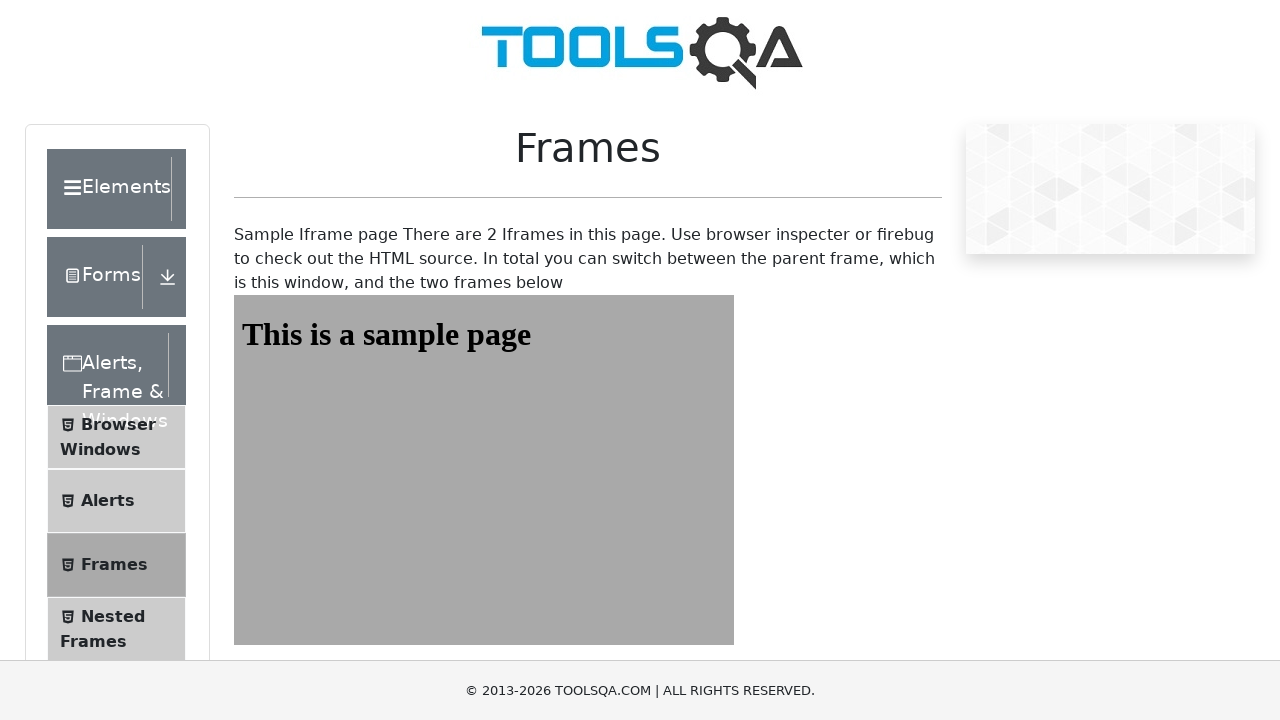